Tests handling a JavaScript confirm box by triggering it, accepting it to verify "OK" message, then triggering again and dismissing to verify "Cancel" message.

Starting URL: https://automationbysqatools.blogspot.com/2020/08/alerts.html

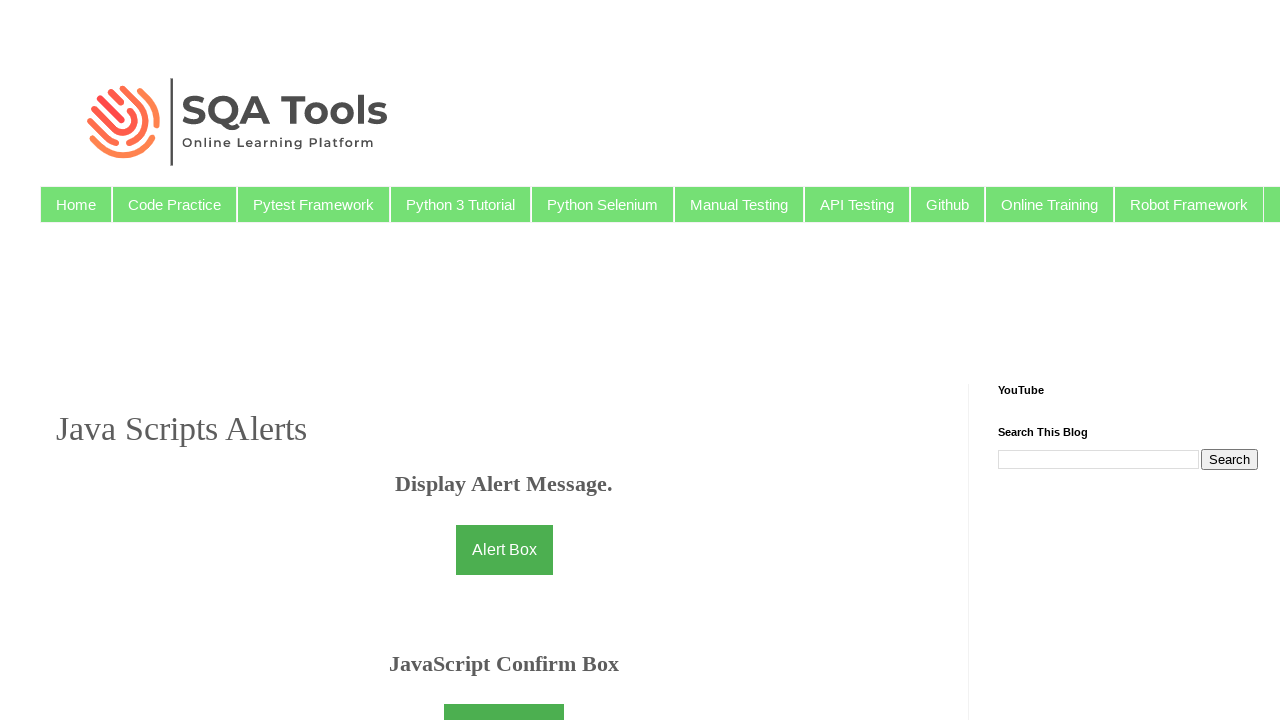

Set up dialog handler to accept the confirm box
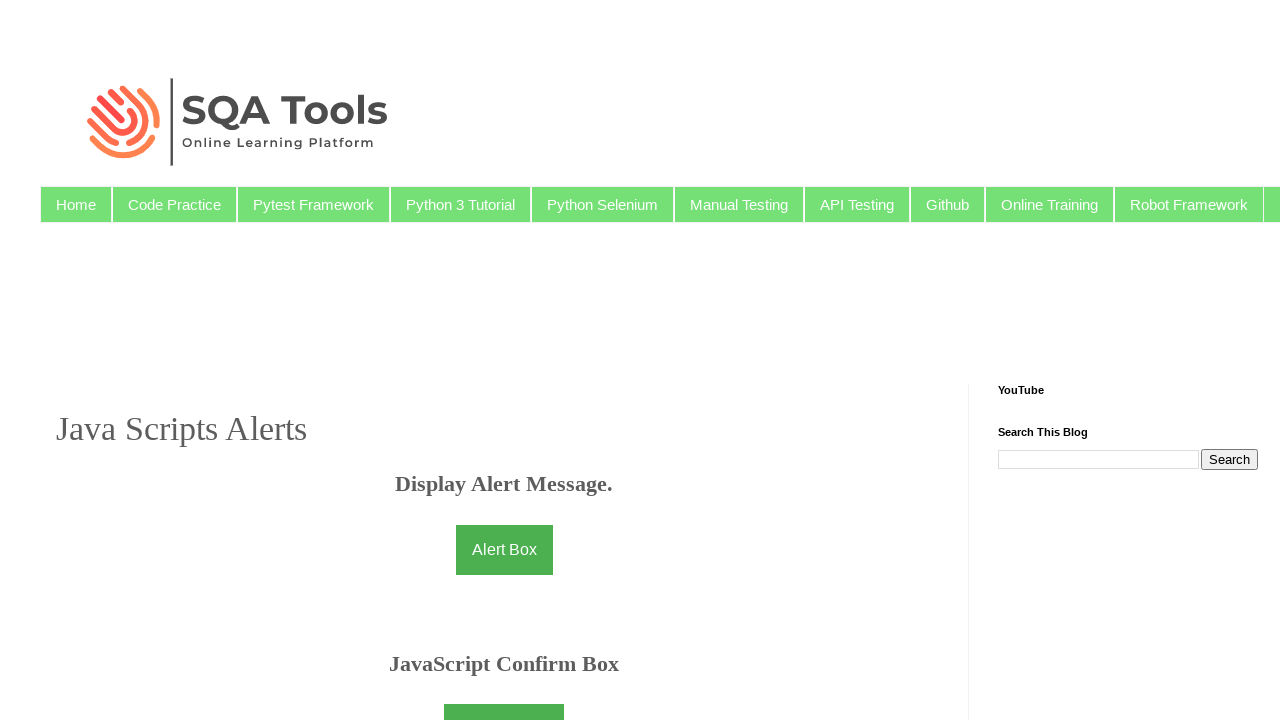

Clicked button to trigger confirm box at (504, 695) on #button
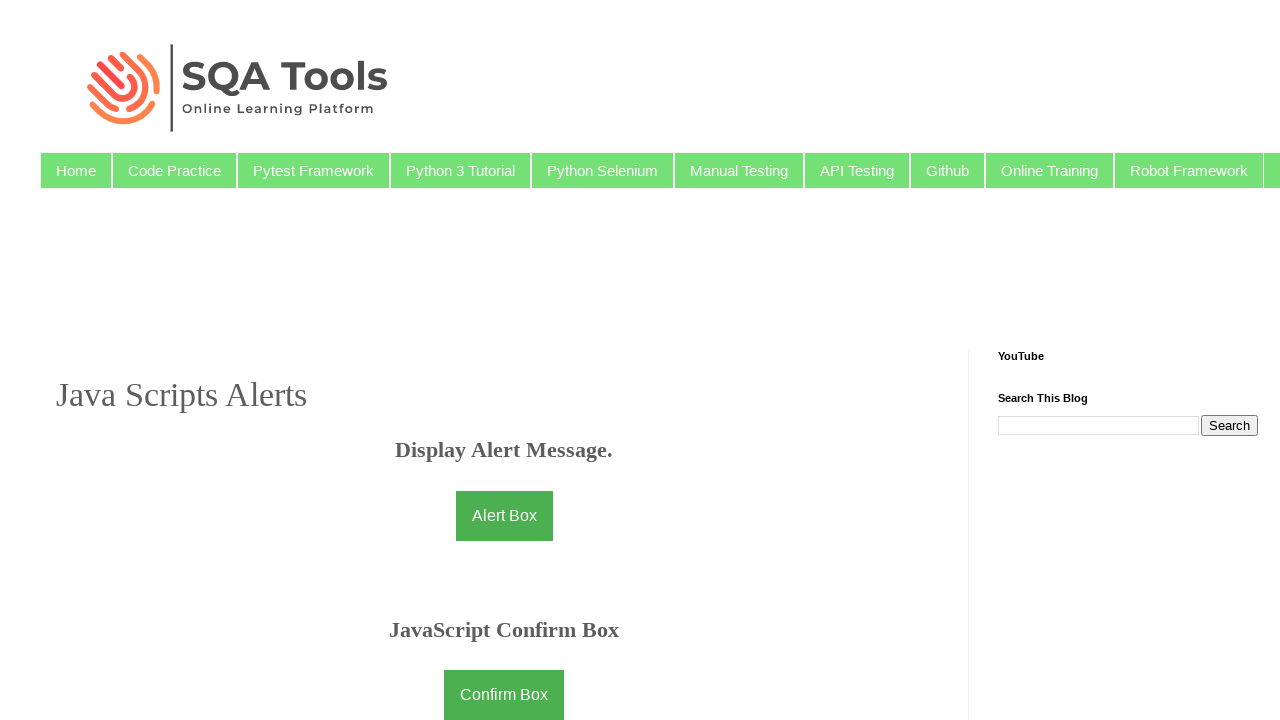

Waited for result element to appear
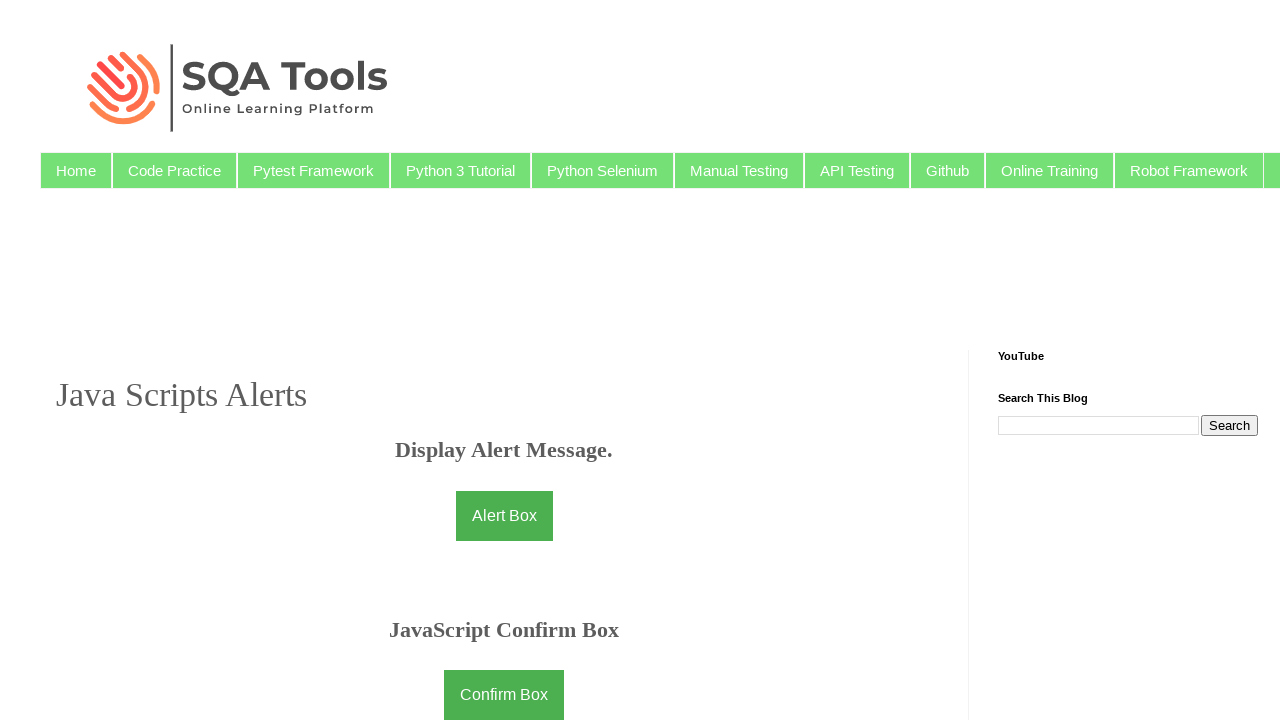

Verified that 'You pressed OK!' message is displayed
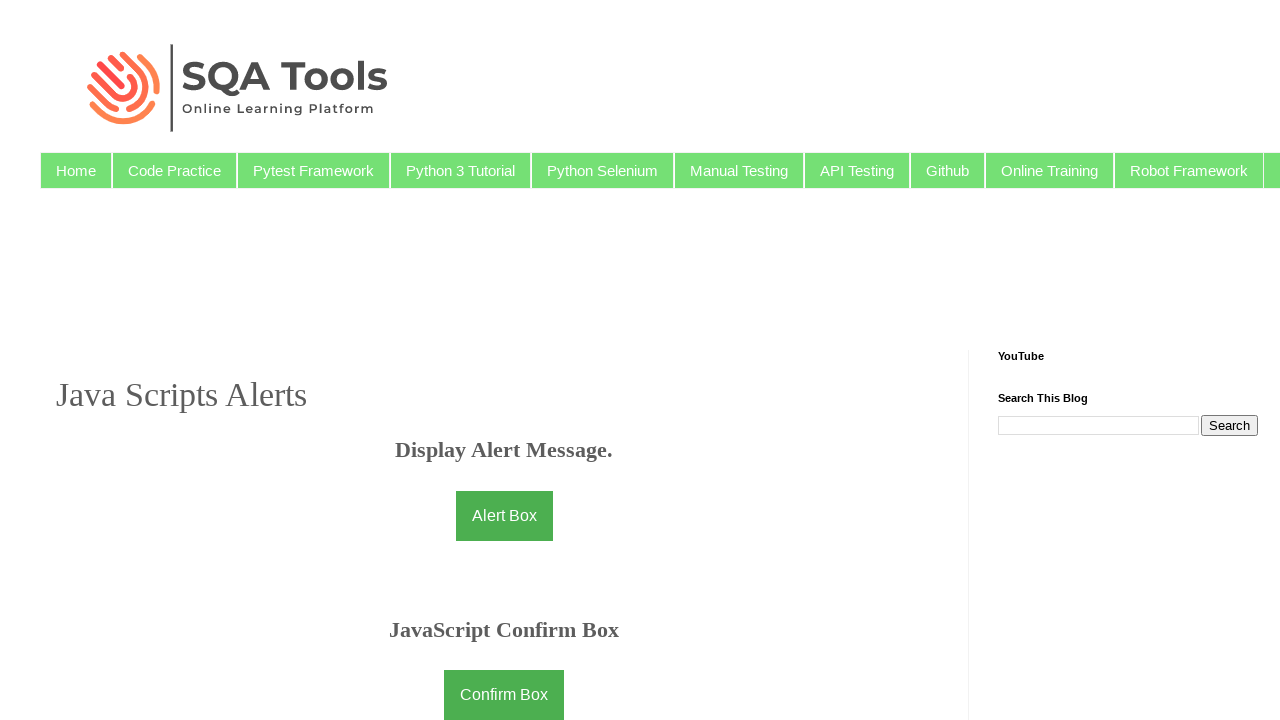

Set up dialog handler to dismiss the confirm box
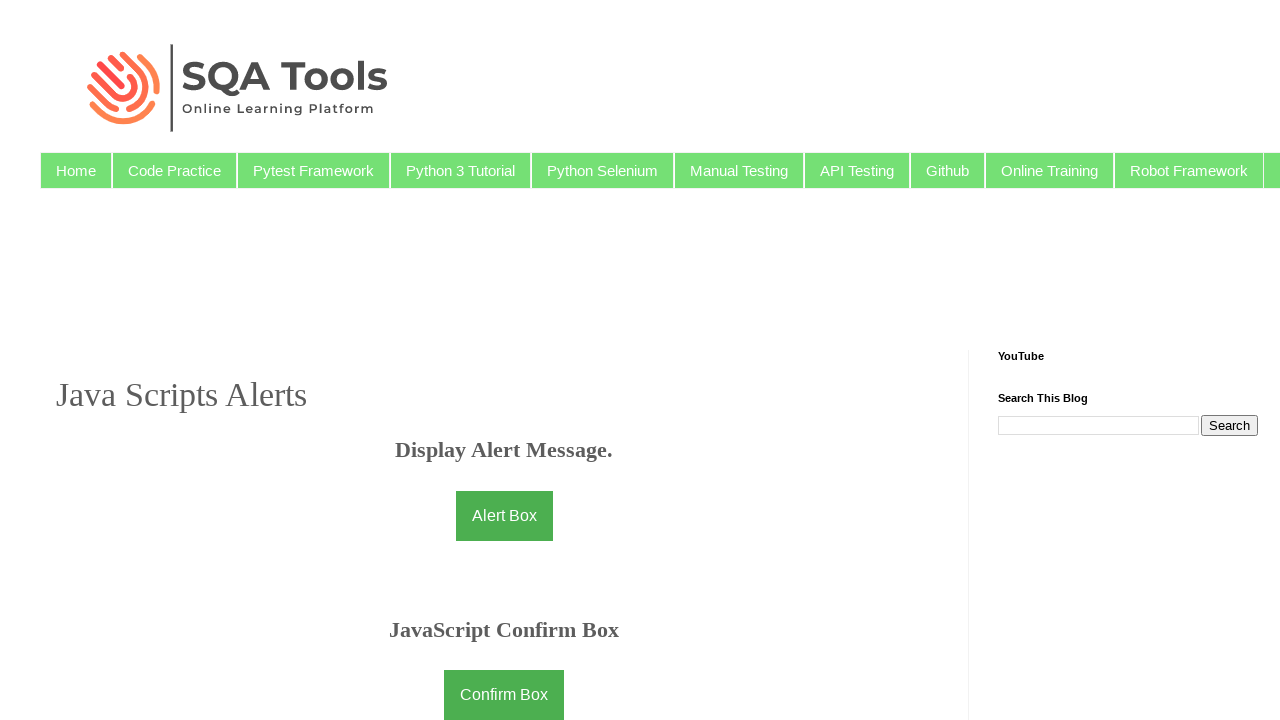

Clicked button again to trigger confirm box at (504, 695) on #button
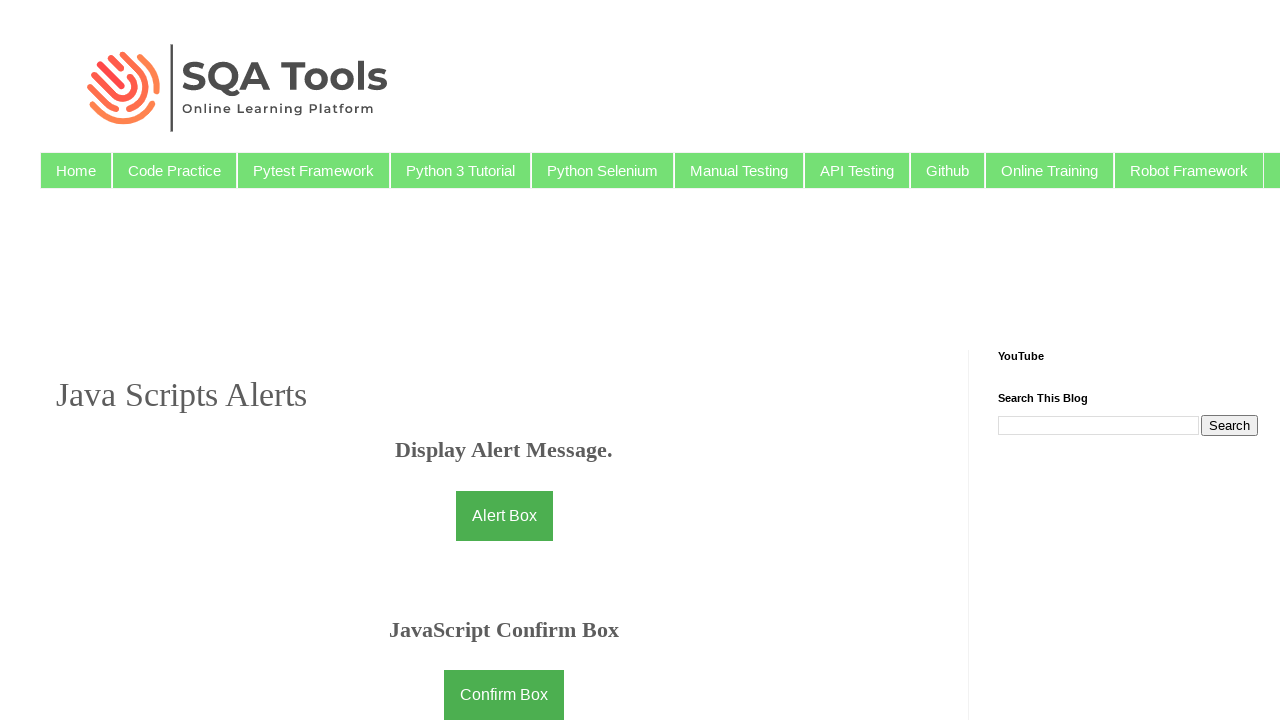

Waited 500ms for result update
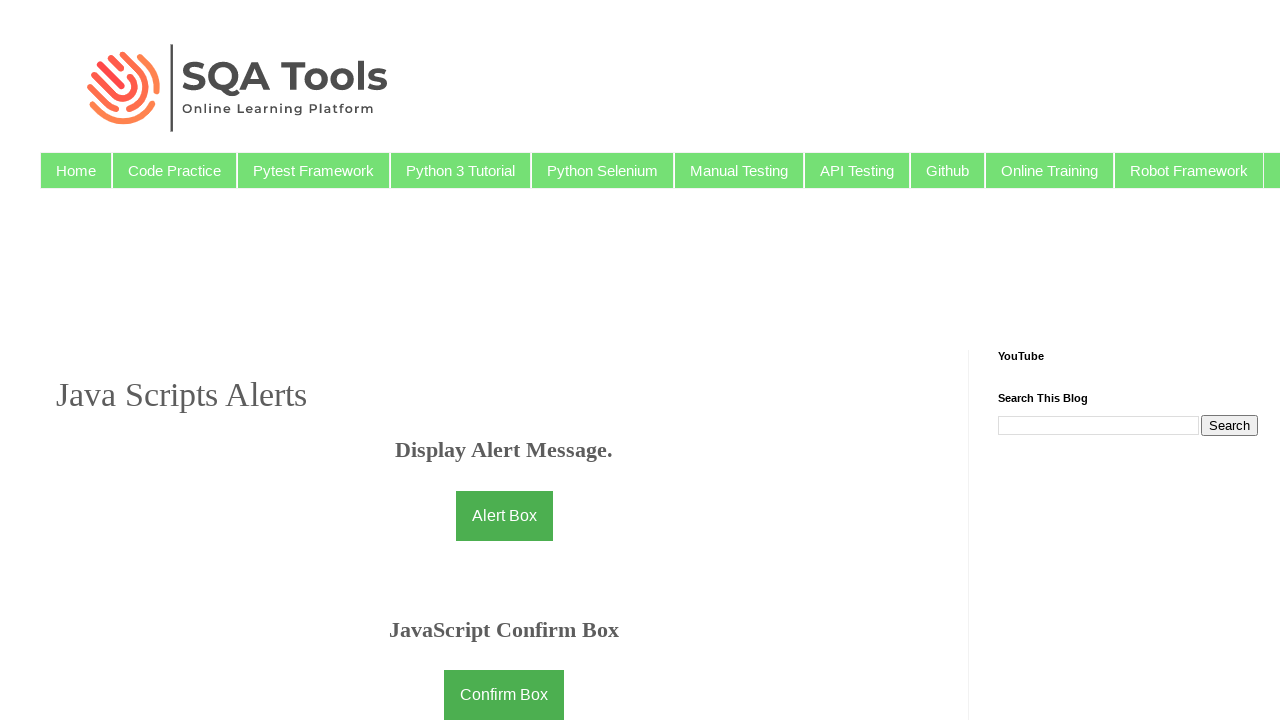

Verified that 'You pressed Cancel!' message is displayed
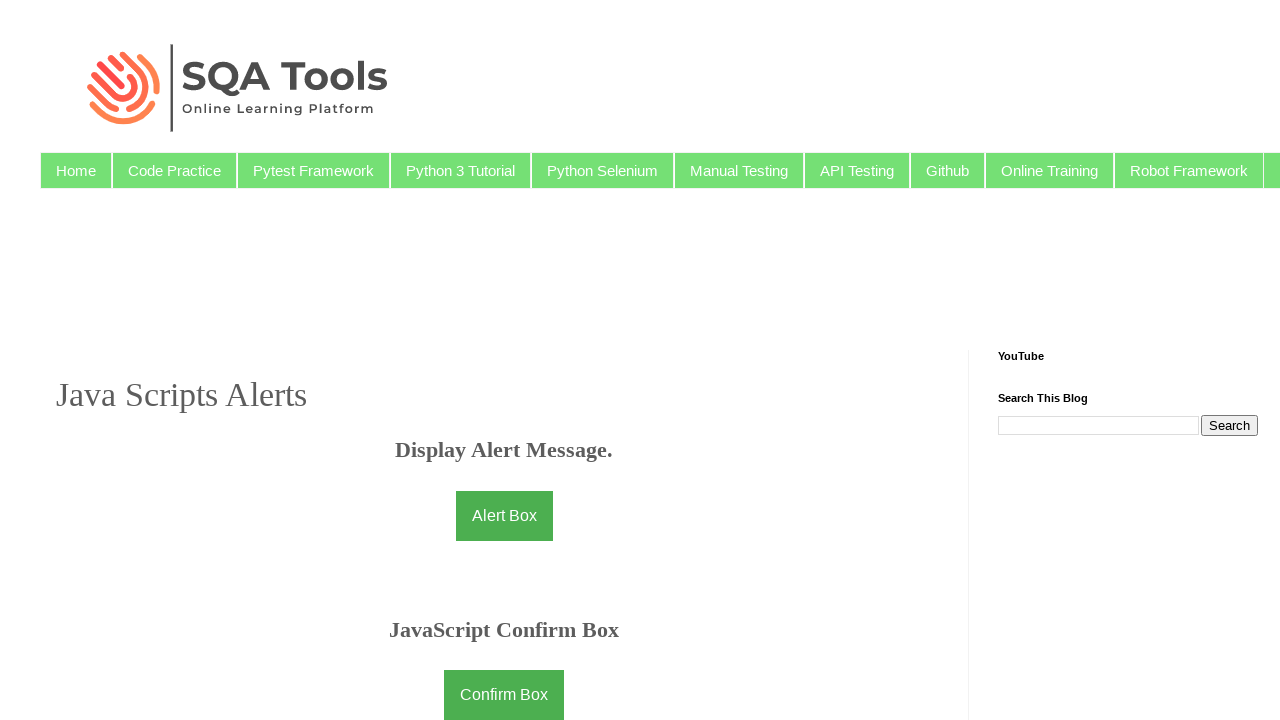

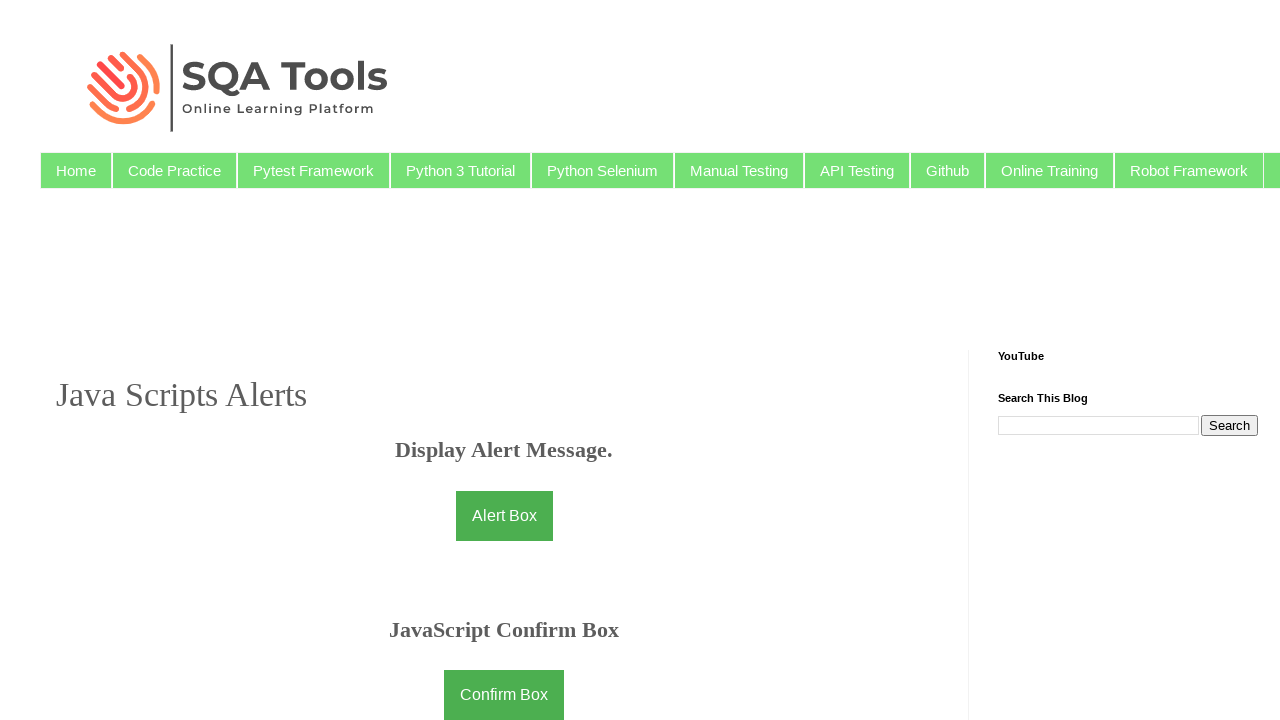